Clicks checkout button from homepage and verifies the Checkout form page is displayed

Starting URL: https://webshop-agil-testautomatiserare.netlify.app/

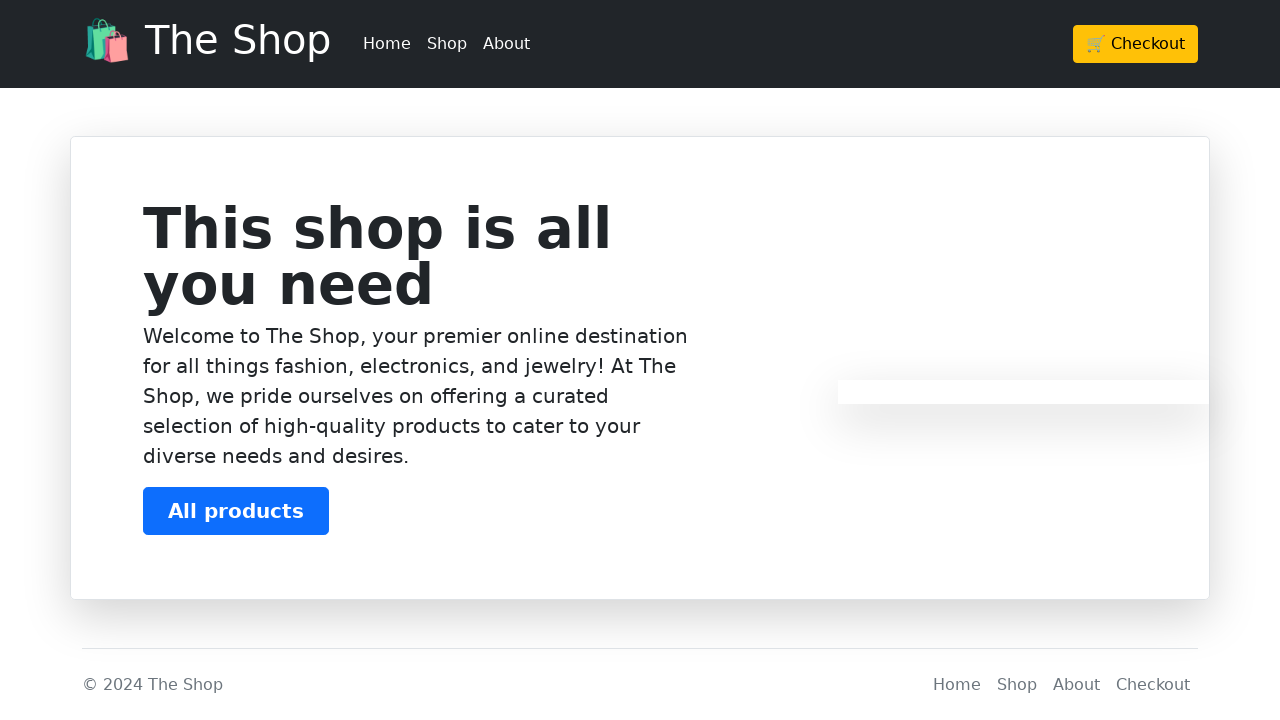

Clicked checkout button in header at (1136, 44) on xpath=/html/body/header/div/div/div/a
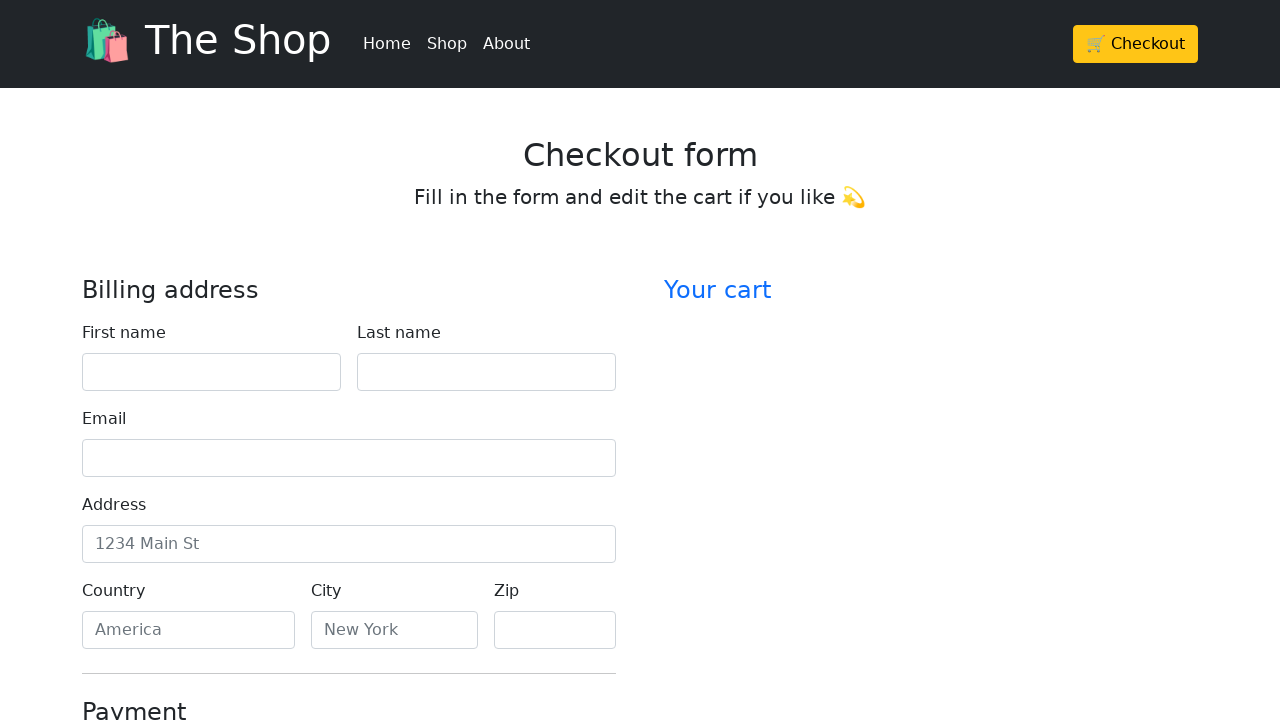

Waited for checkout page to load
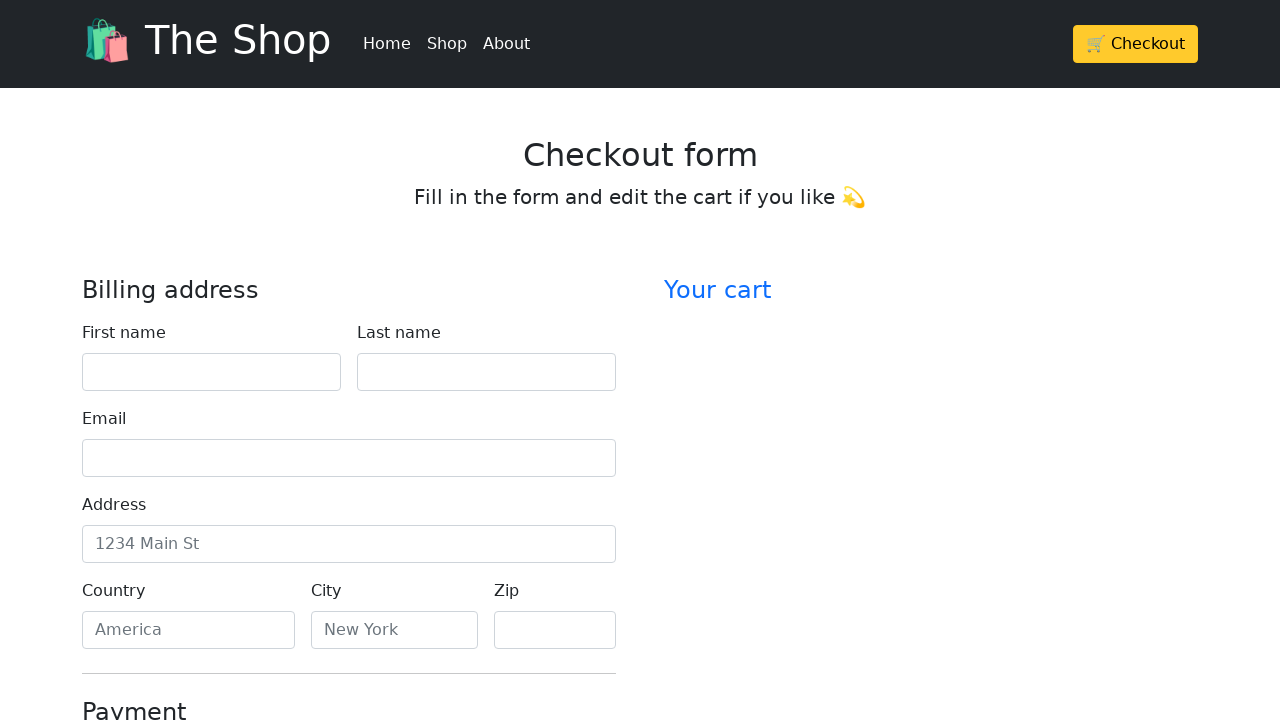

Checkout form heading is visible
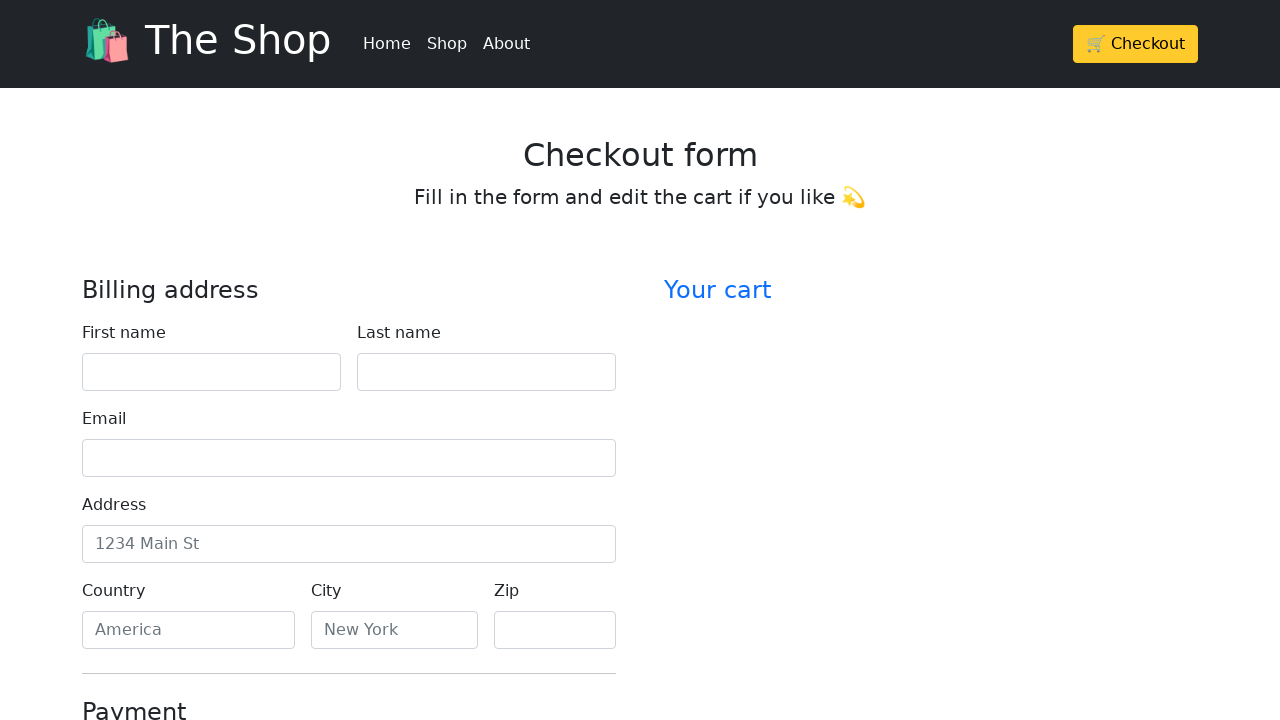

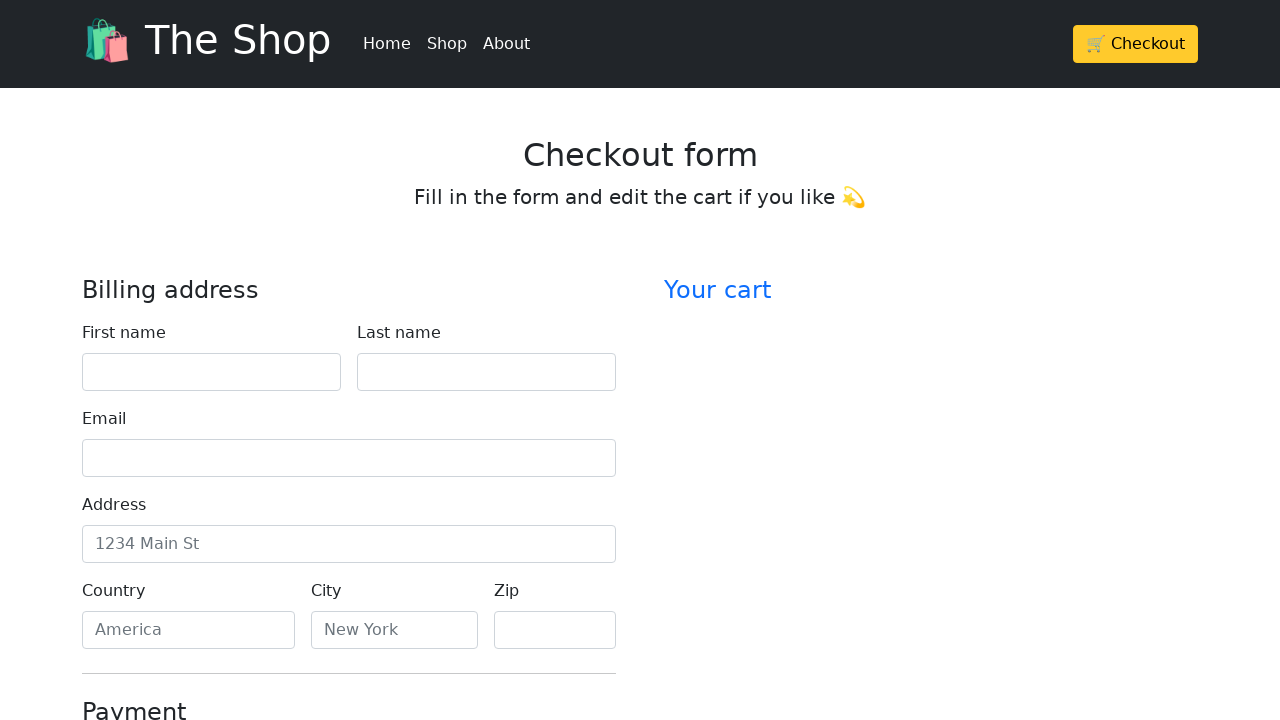